Tests filtering to display only completed todo items

Starting URL: https://demo.playwright.dev/todomvc

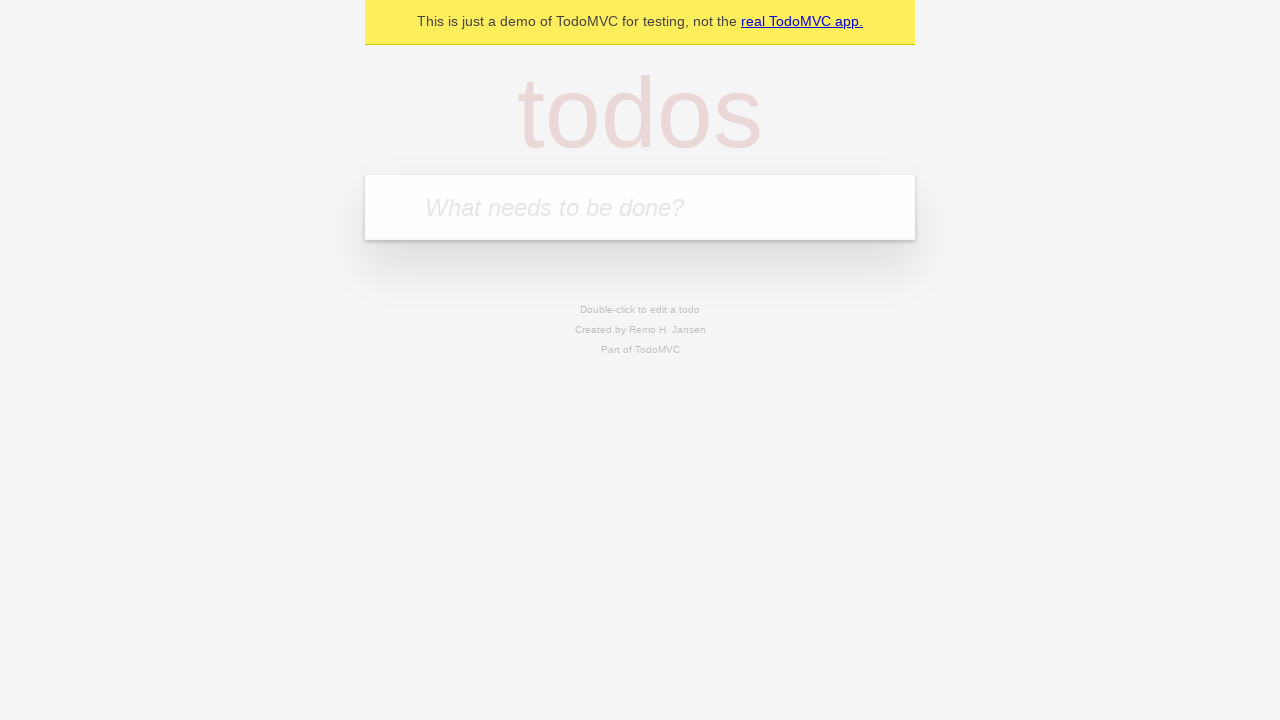

Filled new todo input with 'buy some cheese' on .new-todo
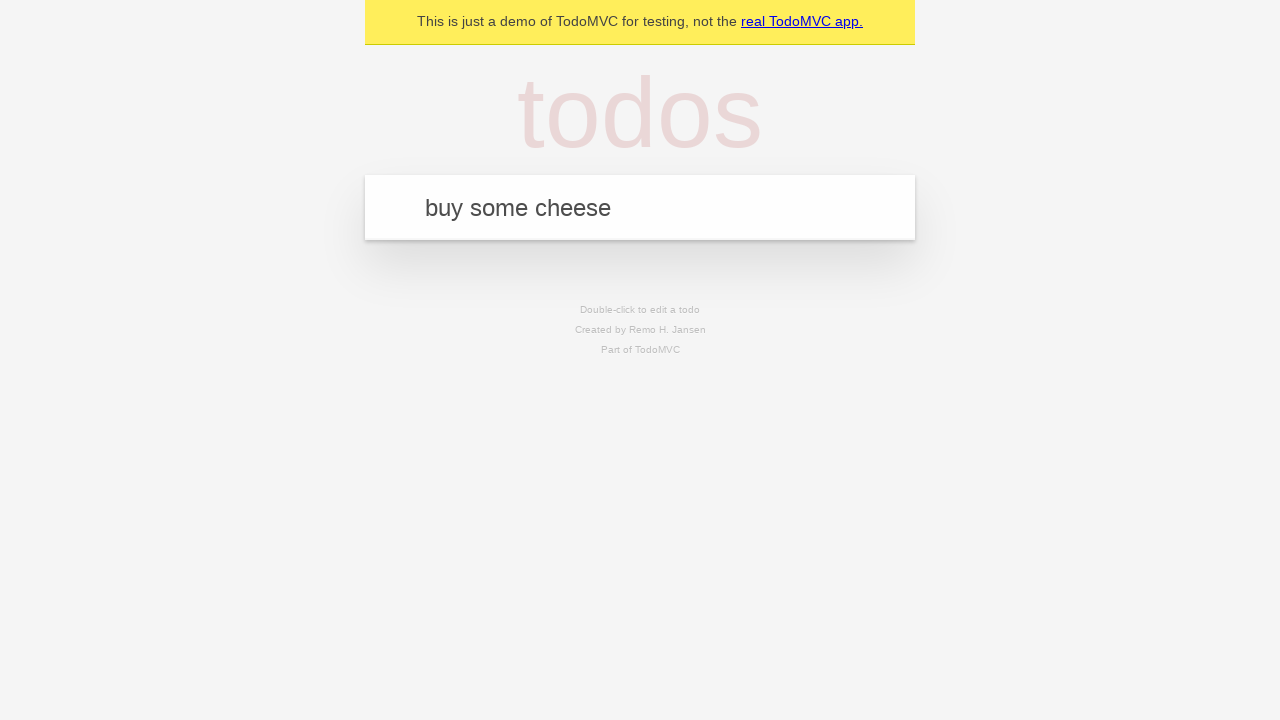

Pressed Enter to add first todo item on .new-todo
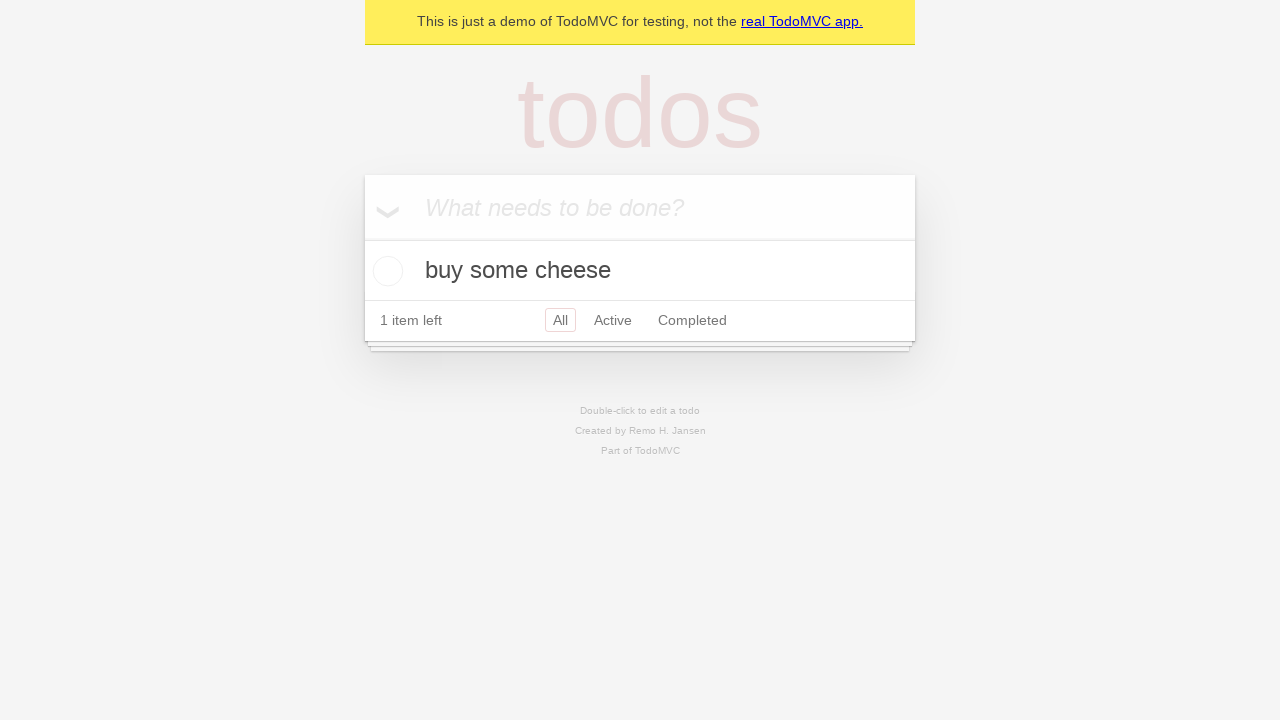

Filled new todo input with 'feed the cat' on .new-todo
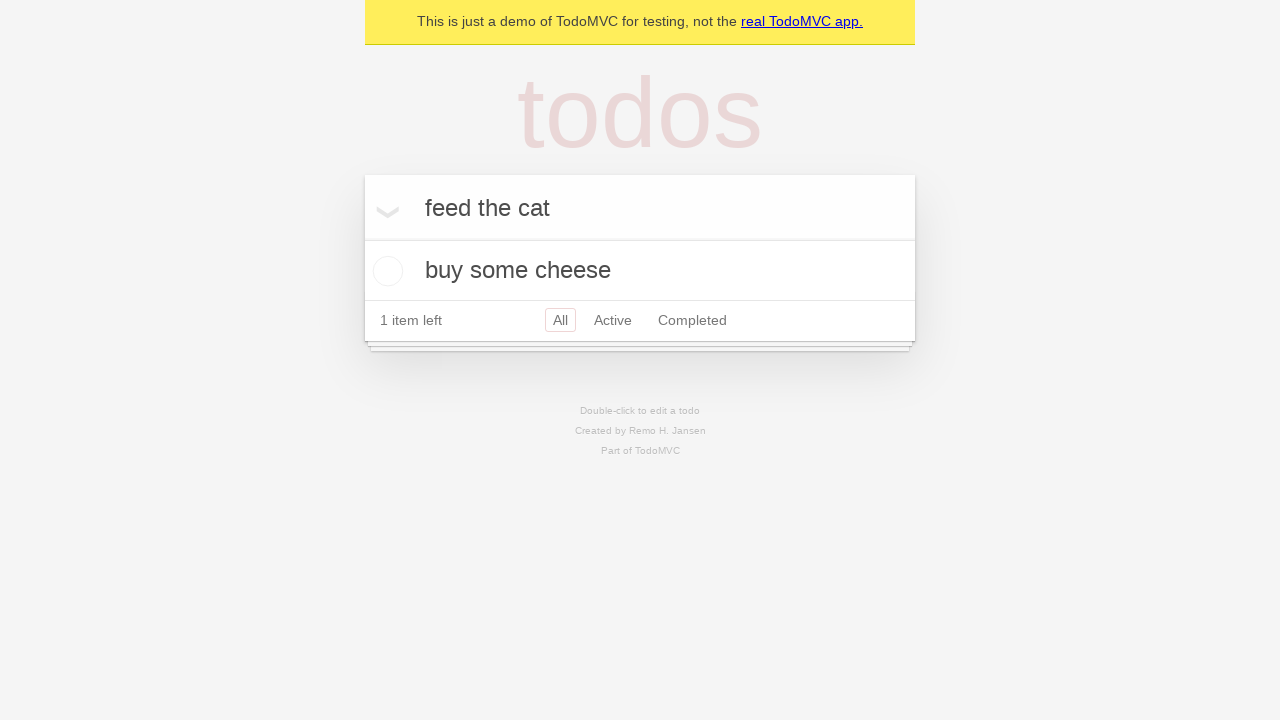

Pressed Enter to add second todo item on .new-todo
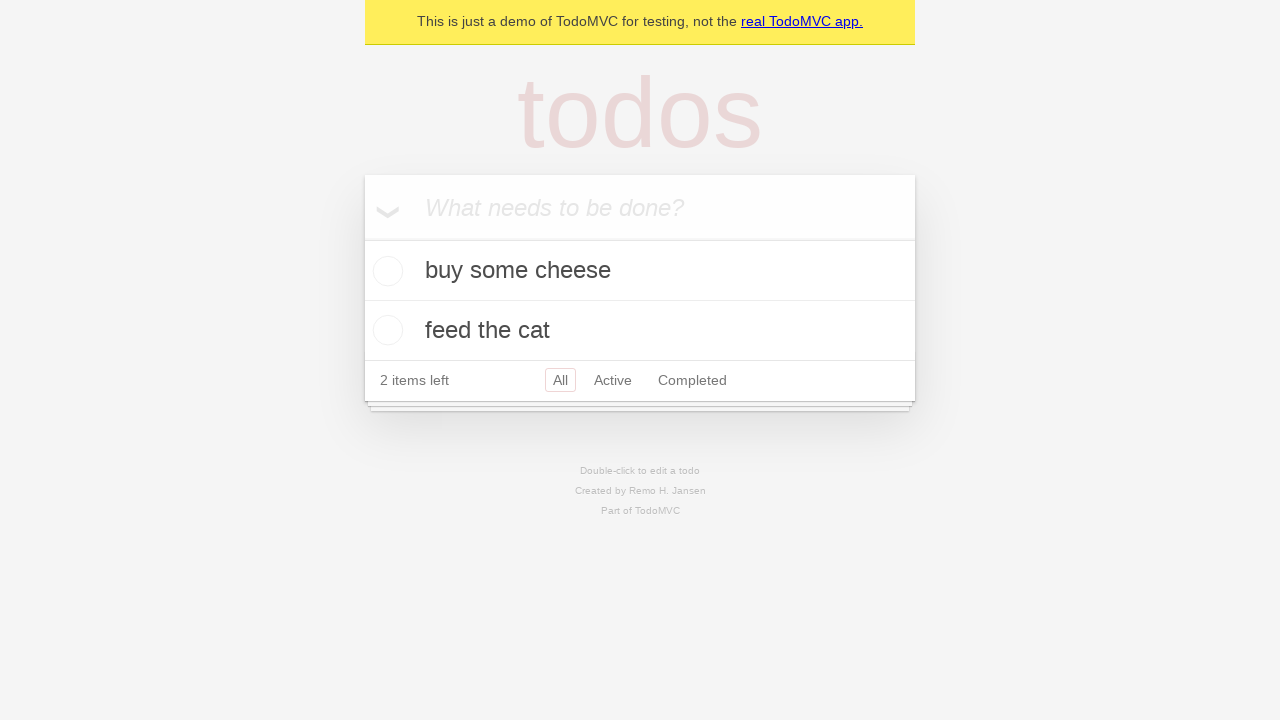

Filled new todo input with 'book a doctors appointment' on .new-todo
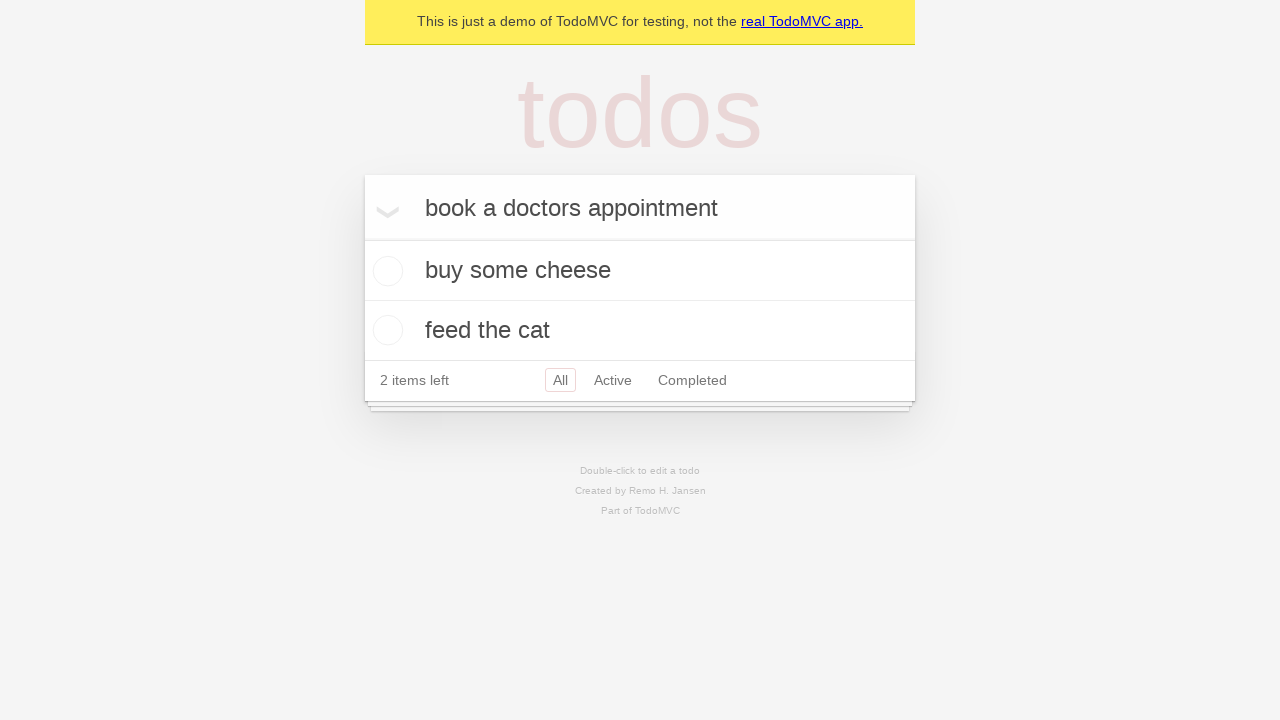

Pressed Enter to add third todo item on .new-todo
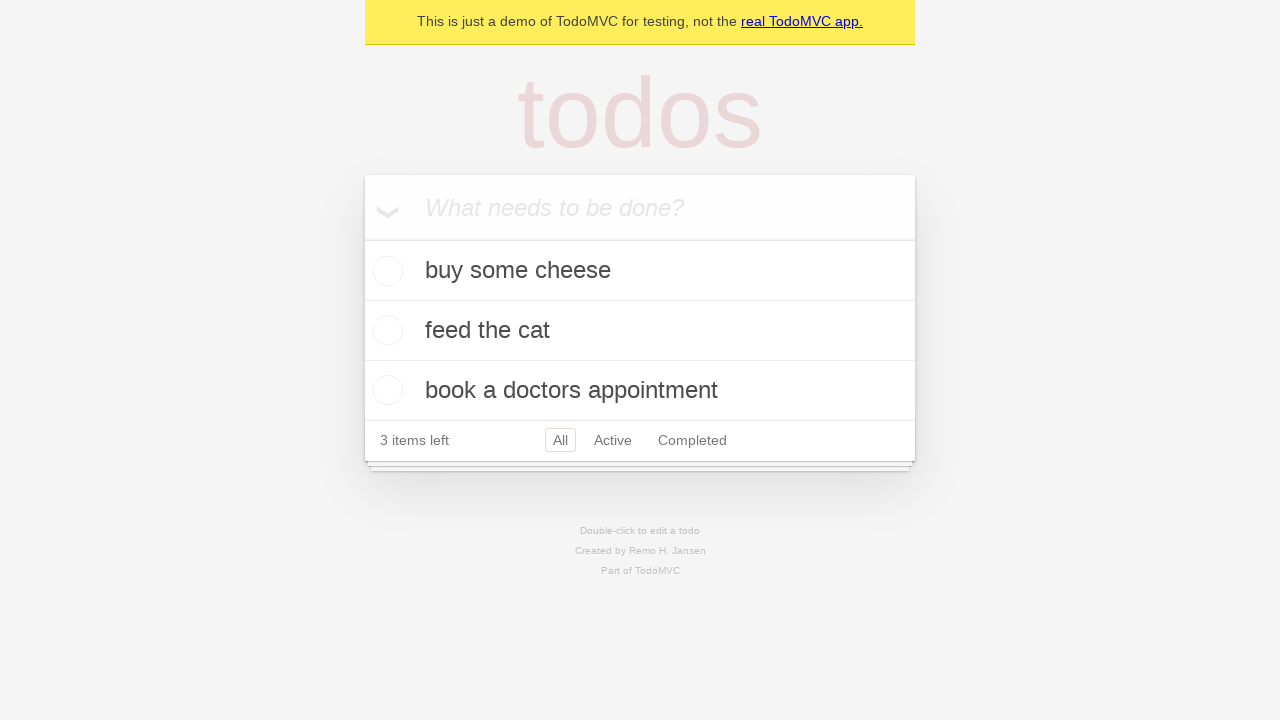

Marked second todo item as completed at (385, 330) on .todo-list li .toggle >> nth=1
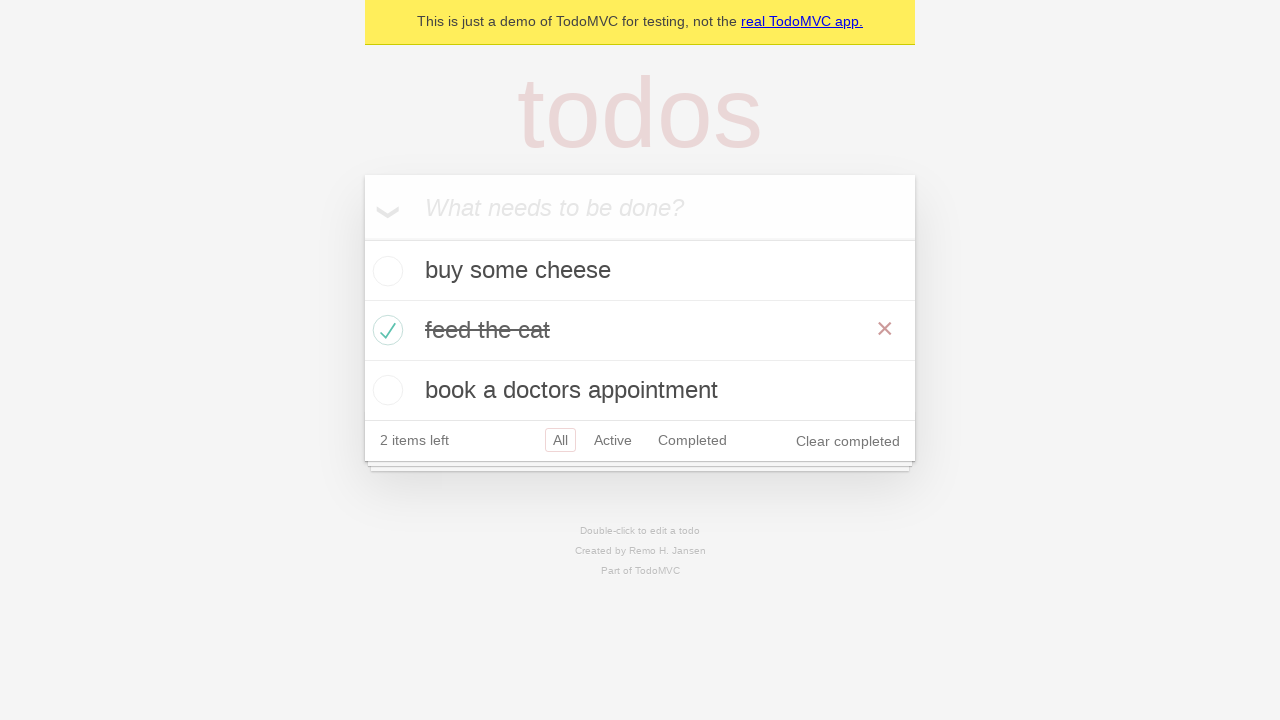

Clicked Completed filter to display only completed items at (692, 440) on .filters >> text=Completed
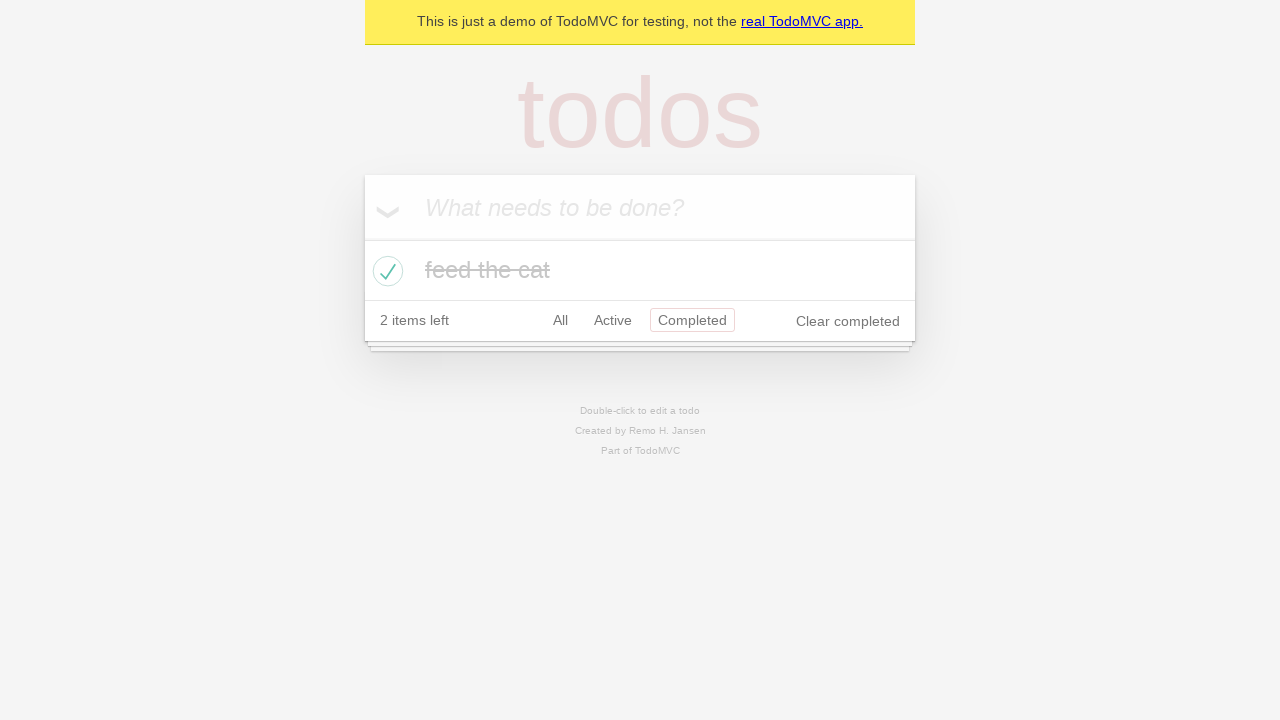

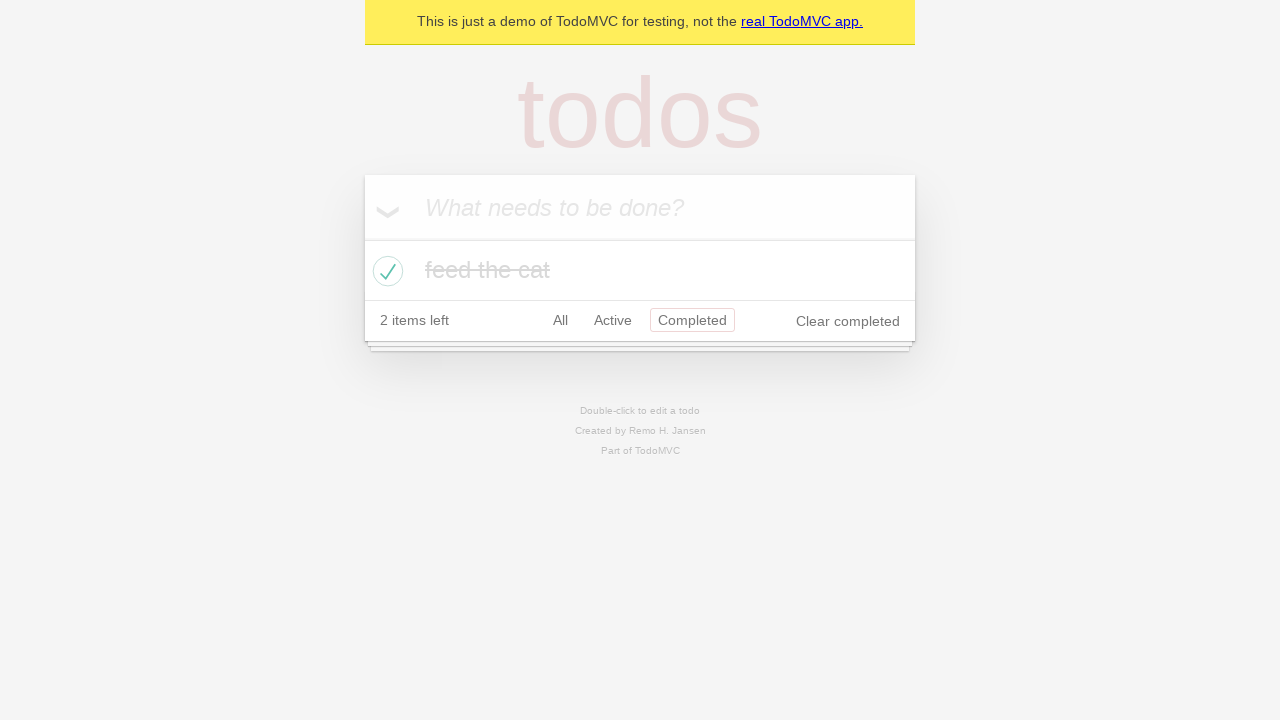